Tests a simple form by filling in first name, last name, city, and country fields, then clicking the submit button.

Starting URL: http://suninjuly.github.io/simple_form_find_task.html

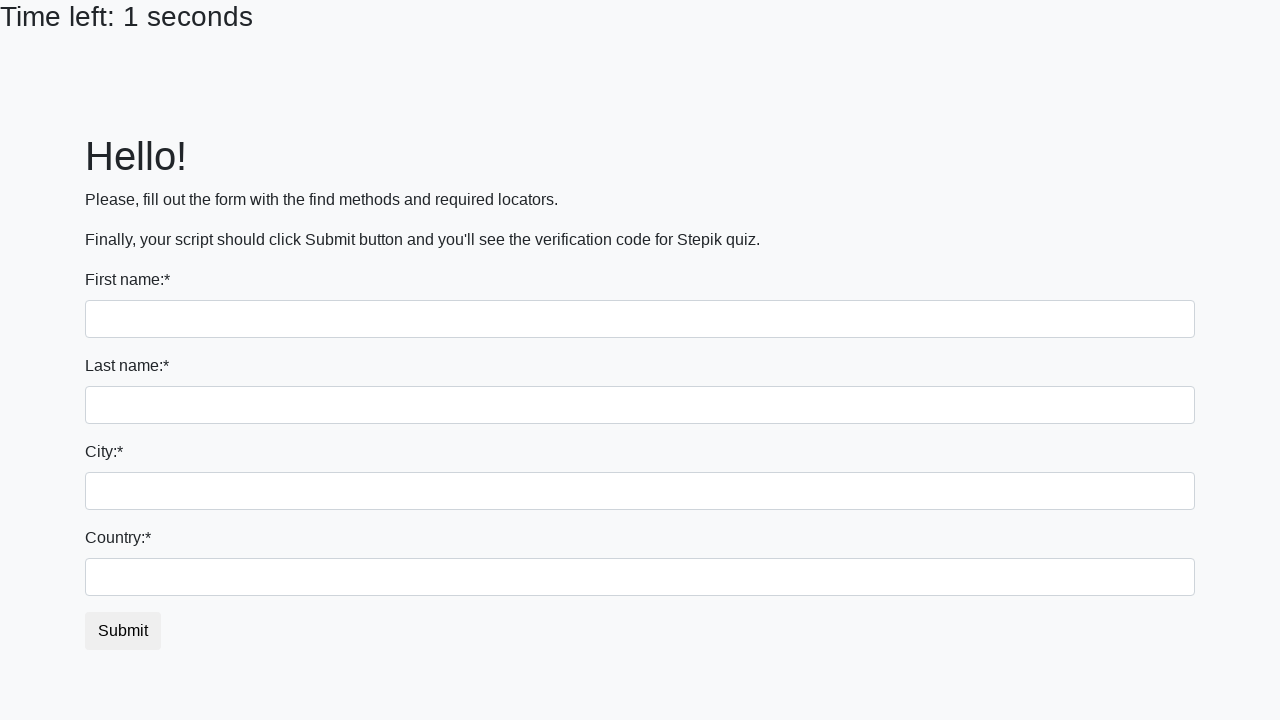

Filled first name field with 'Ivan' on [name='first_name']
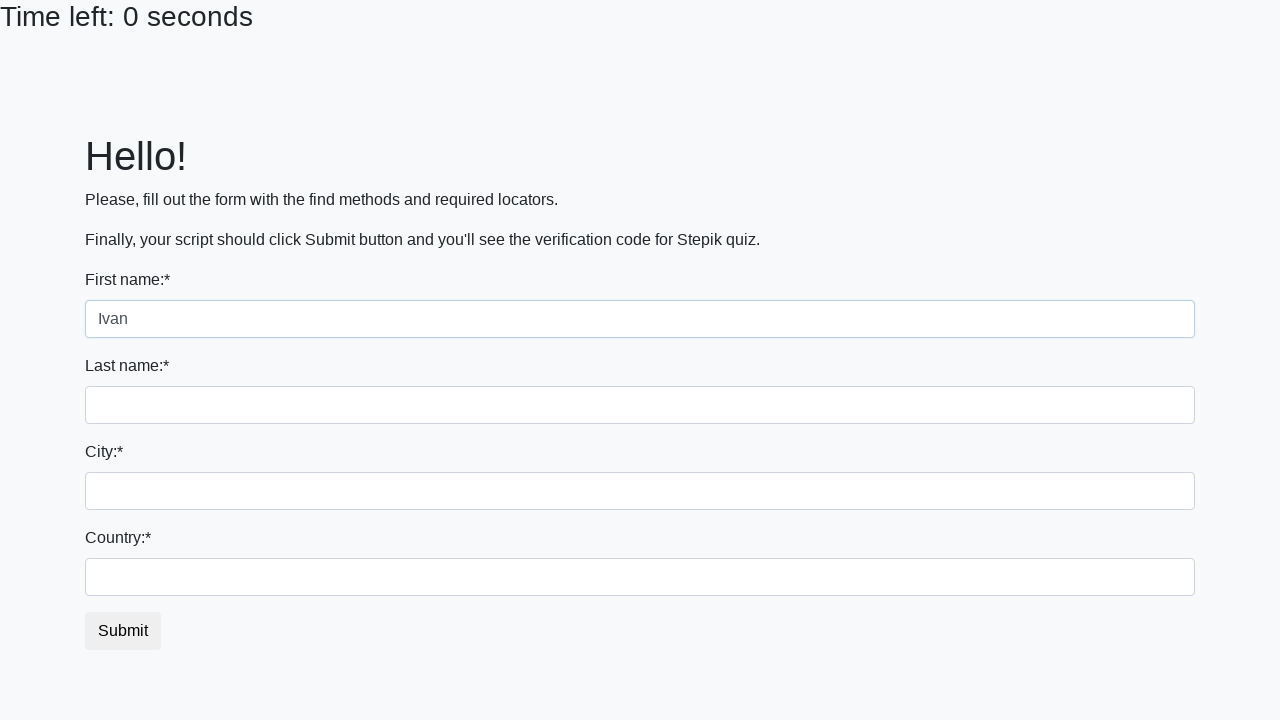

Filled last name field with 'Petrov' on [name='last_name']
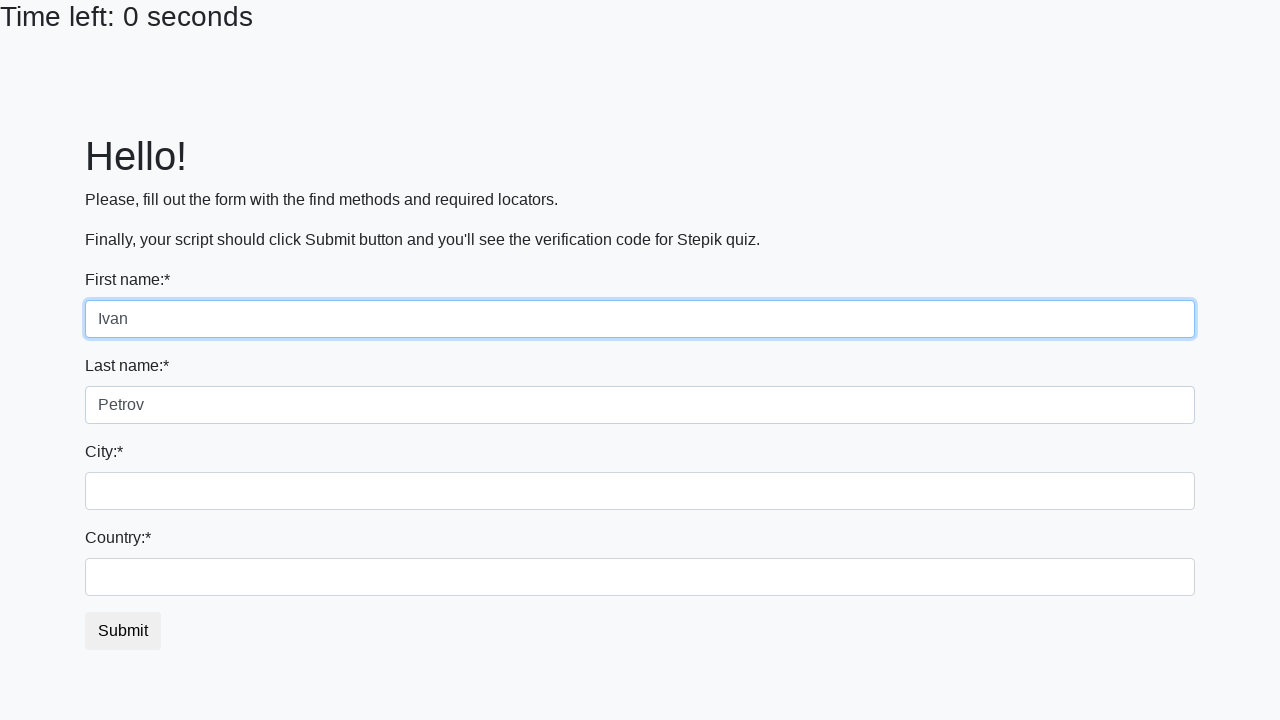

Filled city field with 'Smolensk' on .city
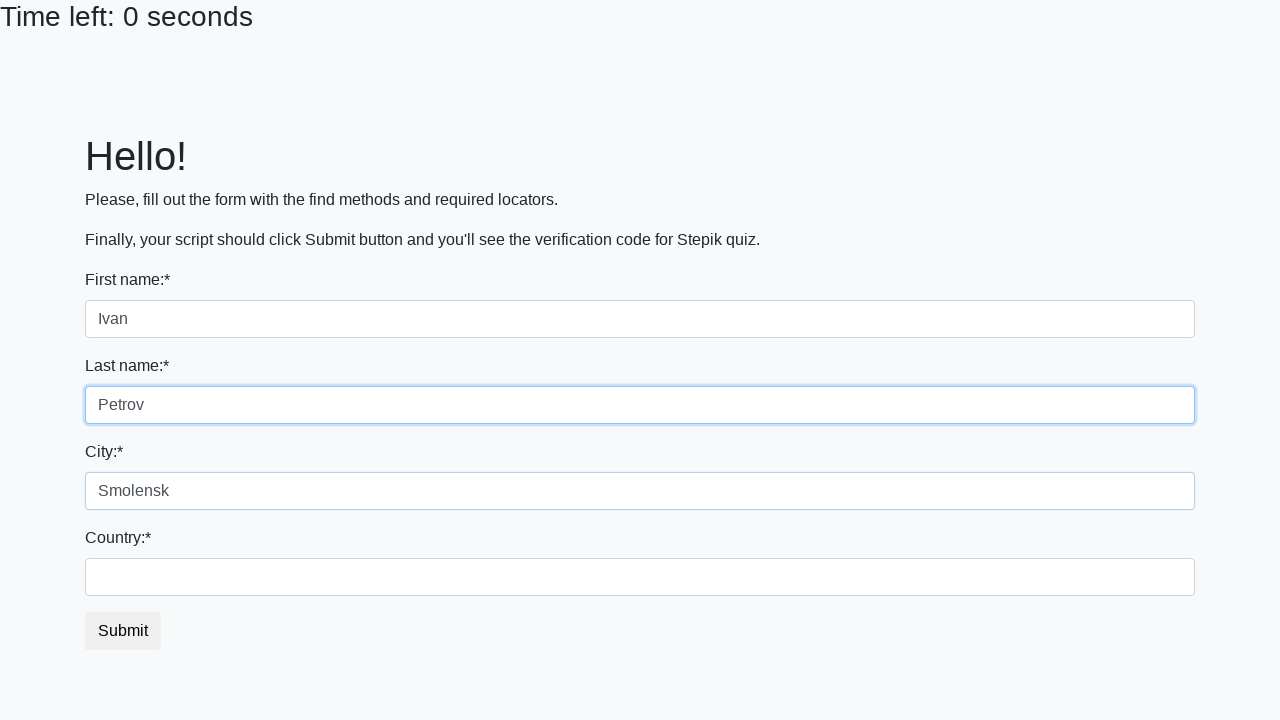

Filled country field with 'Russia' on #country
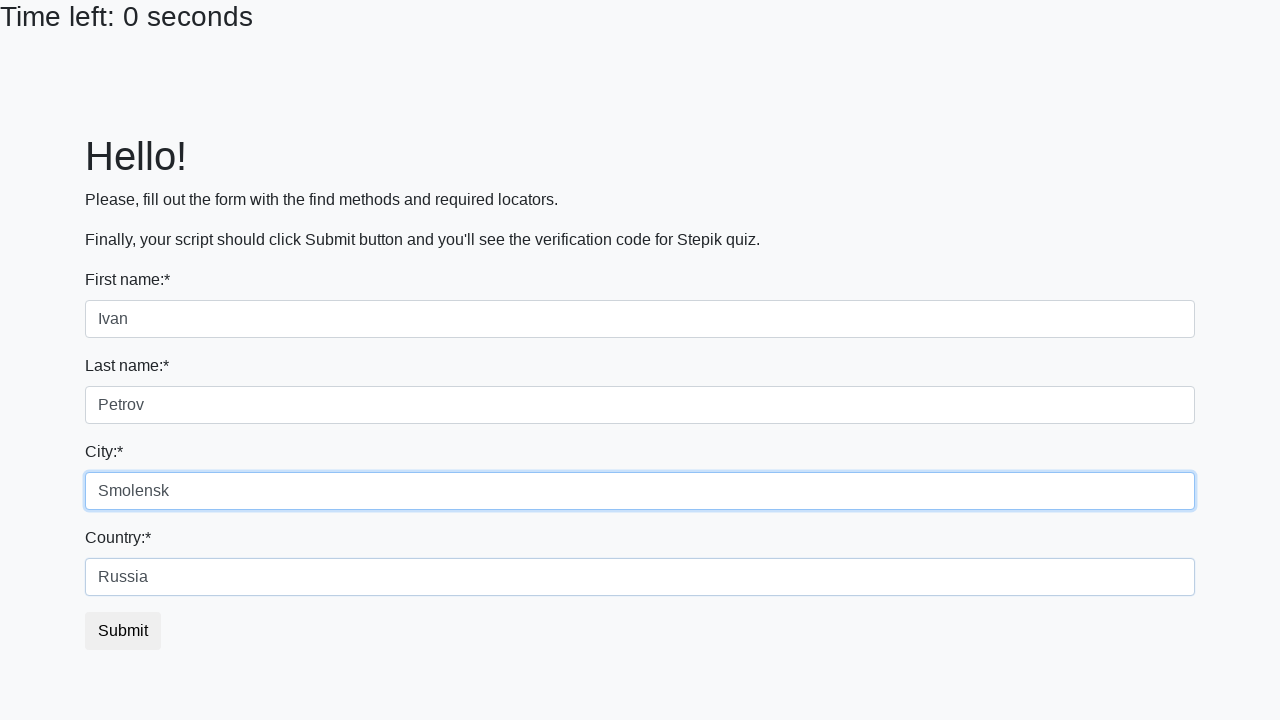

Clicked submit button to complete form submission at (123, 631) on button.btn
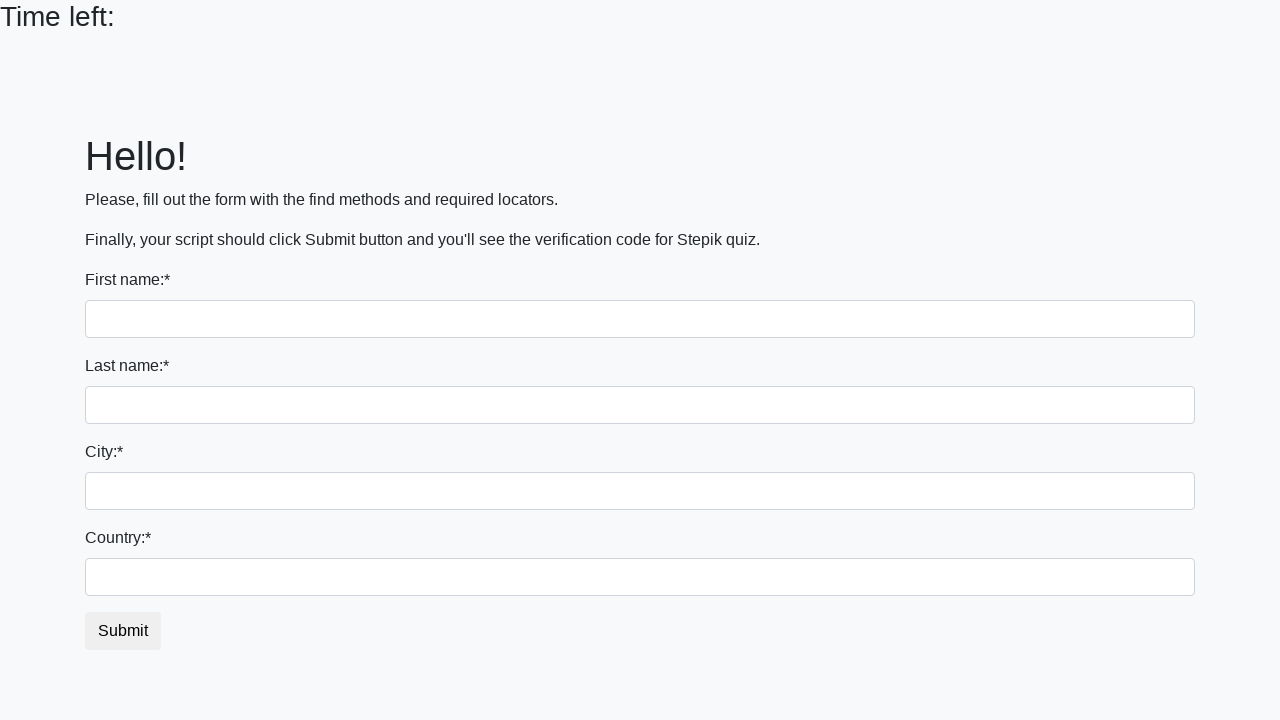

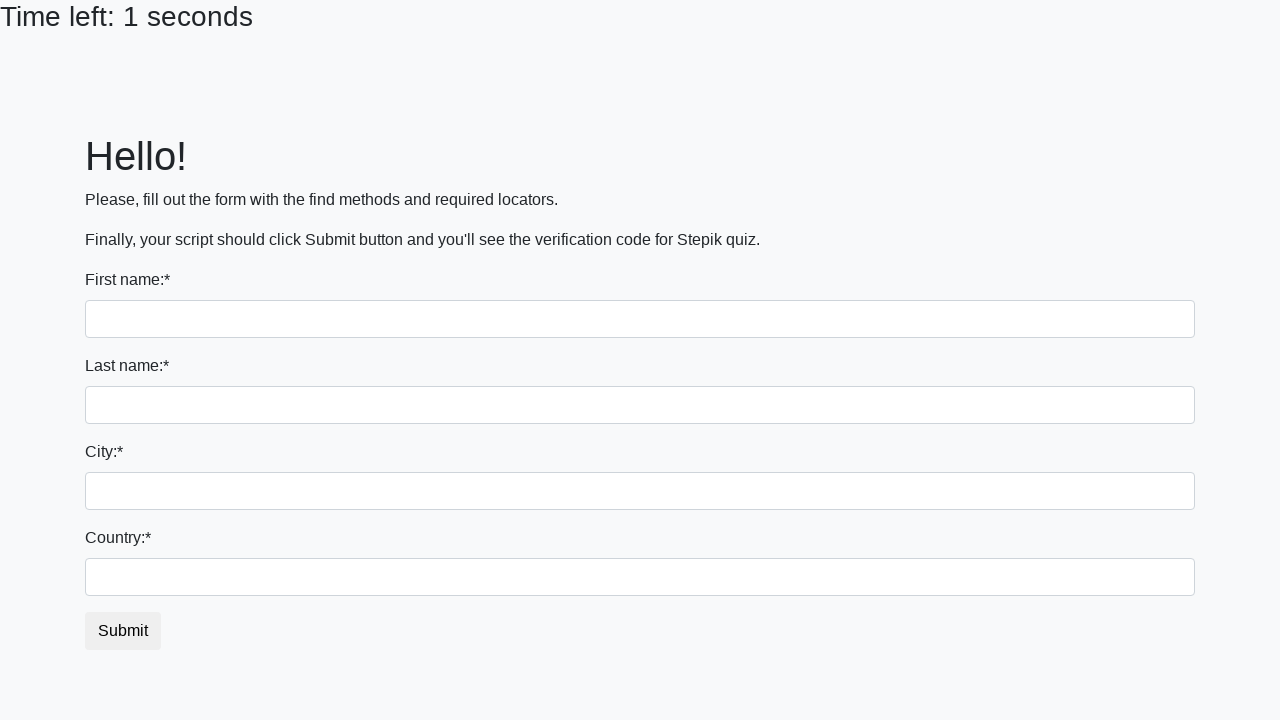